Adds a todo item named "Test2" to the TodoMVC application

Starting URL: https://demo.playwright.dev/todomvc/#/

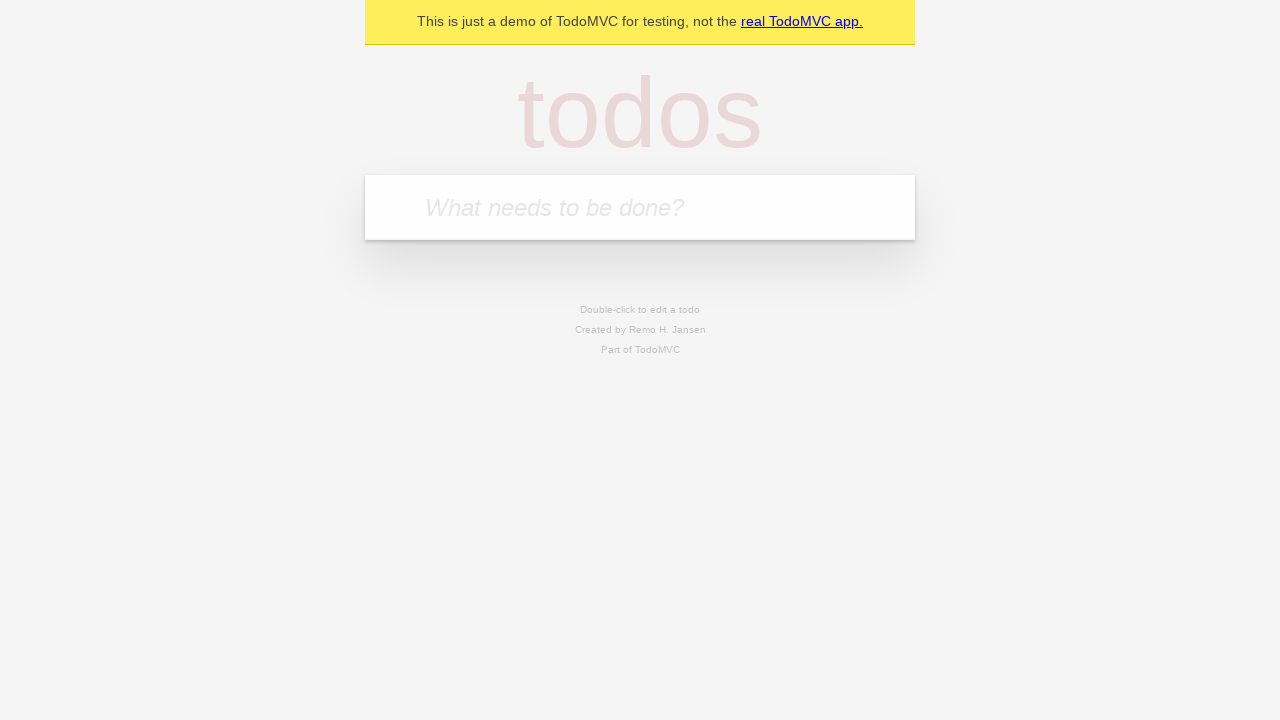

Clicked on the todo input field at (640, 207) on internal:attr=[placeholder="What needs to be done?"i]
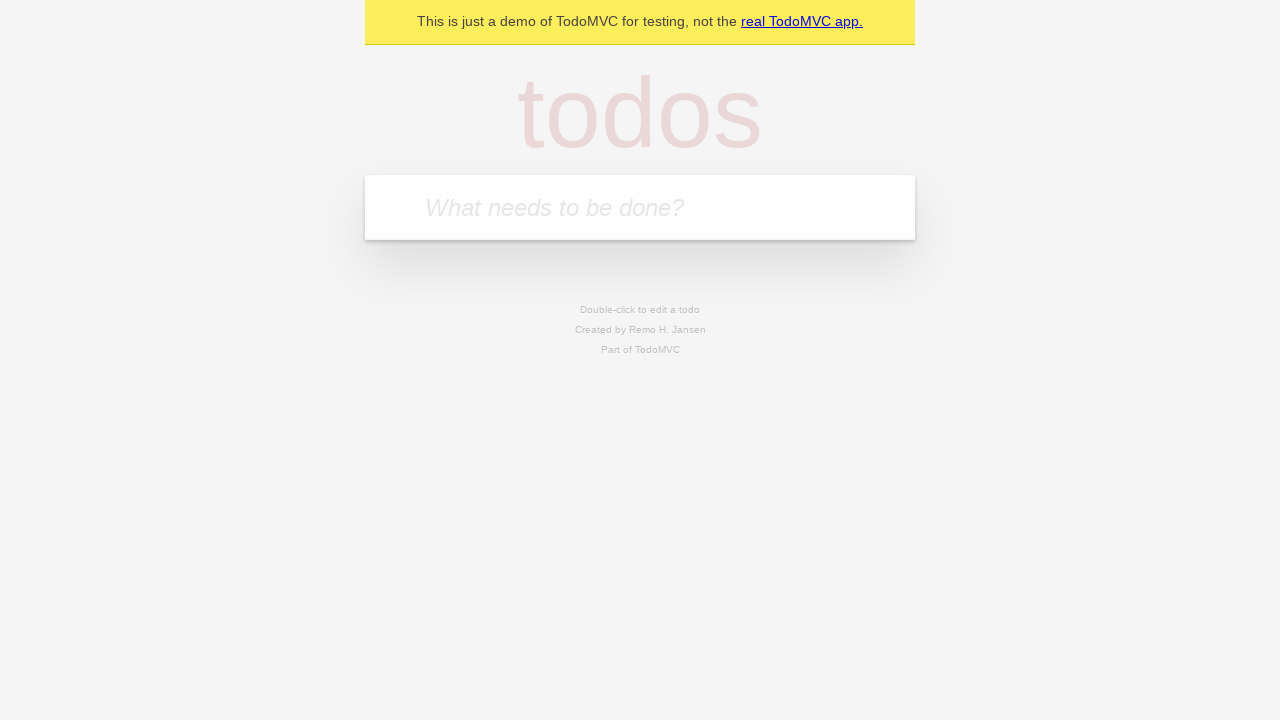

Filled todo input field with 'Test2' on internal:attr=[placeholder="What needs to be done?"i]
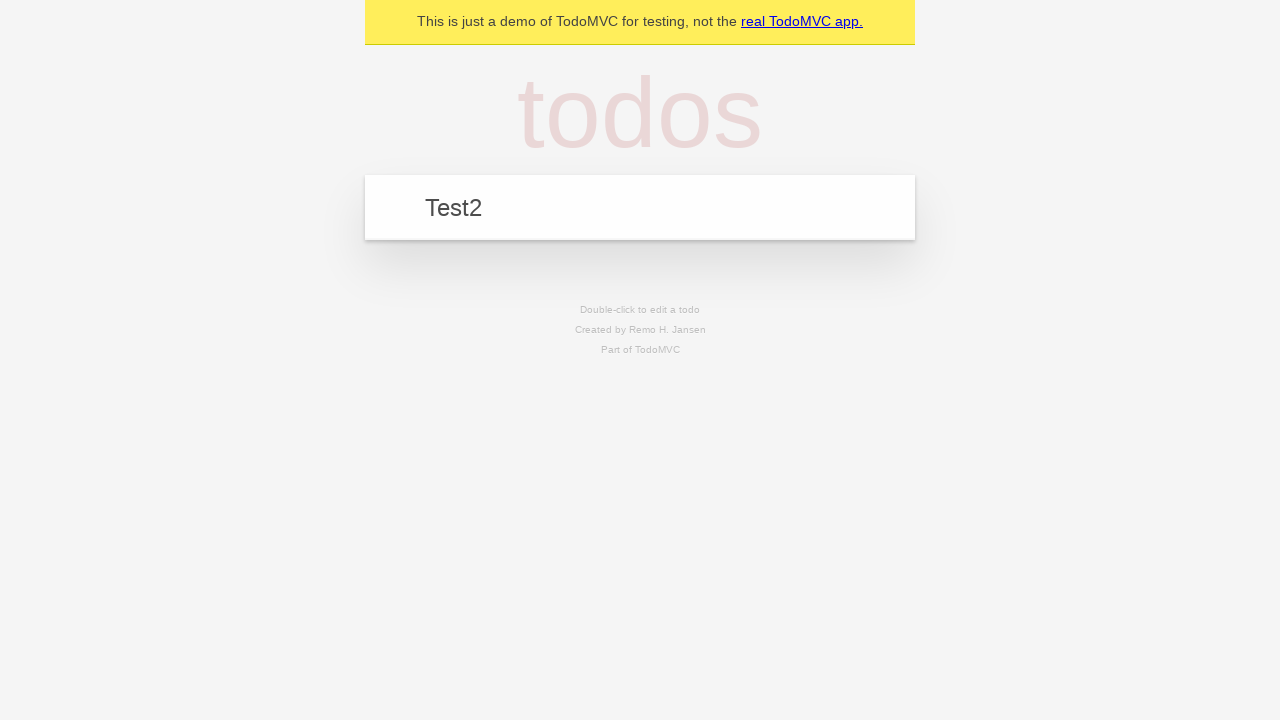

Pressed Enter to add the todo item on internal:attr=[placeholder="What needs to be done?"i]
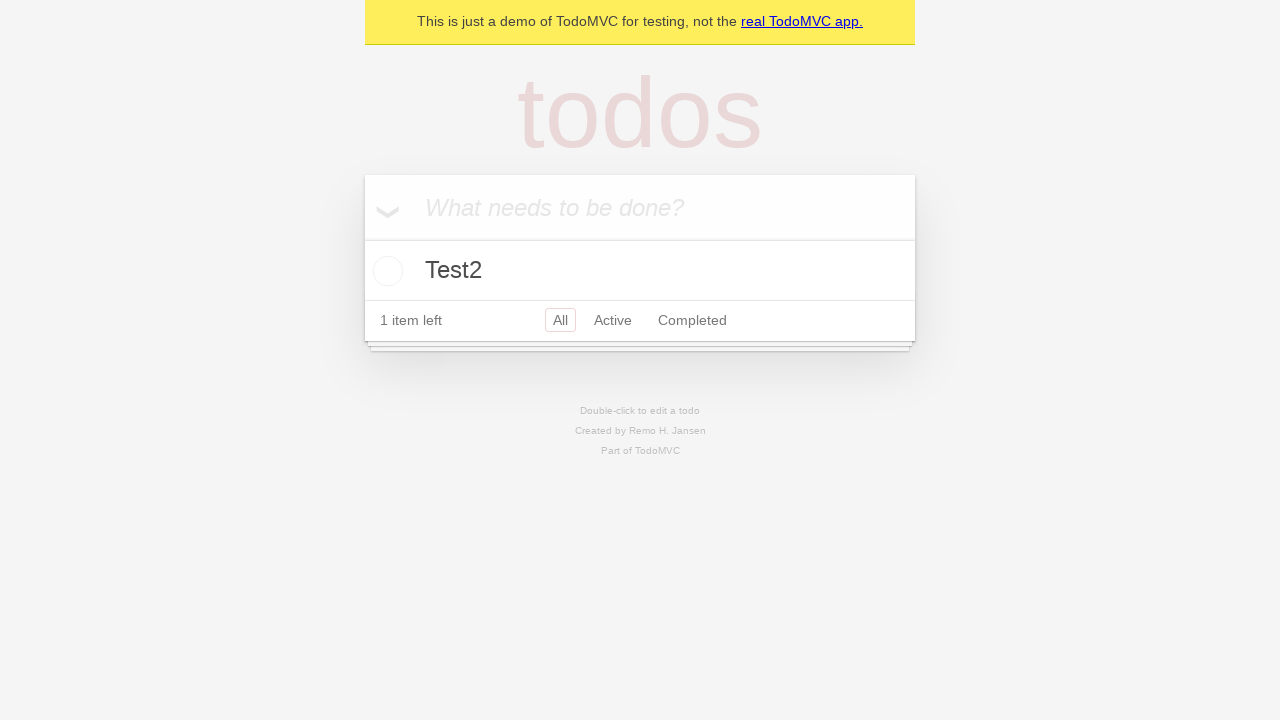

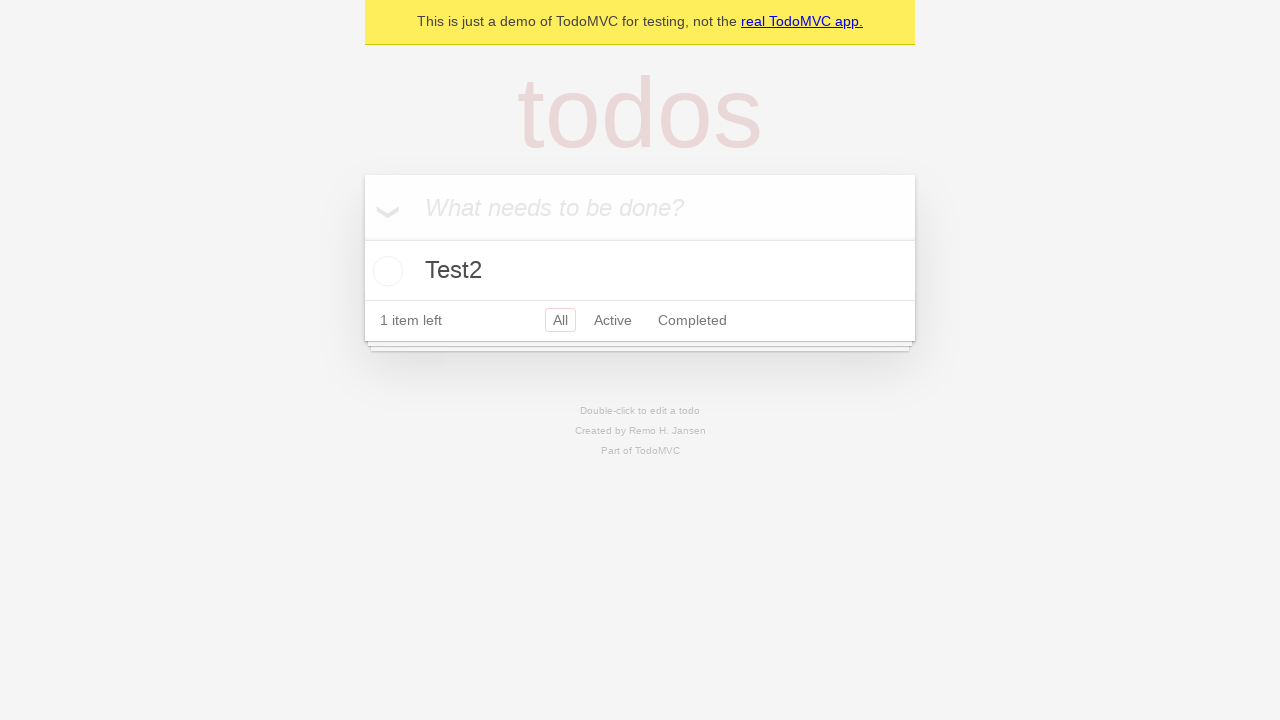